Tests multiple window handling by clicking a link that opens a new browser window, switching to the new window to verify its content displays "New Window", closing the new window, and switching back to the original window.

Starting URL: https://the-internet.herokuapp.com/windows

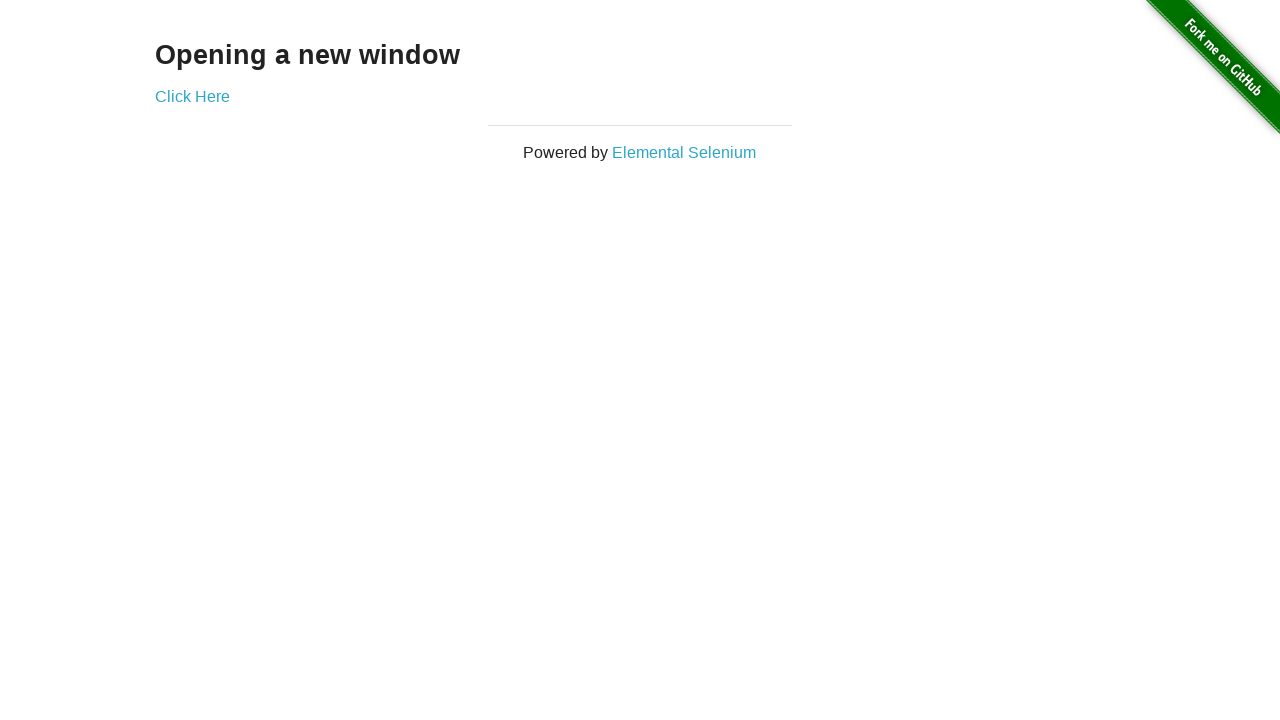

Clicked link to open new window at (192, 96) on xpath=//a[@href='/windows/new' and text()='Click Here']
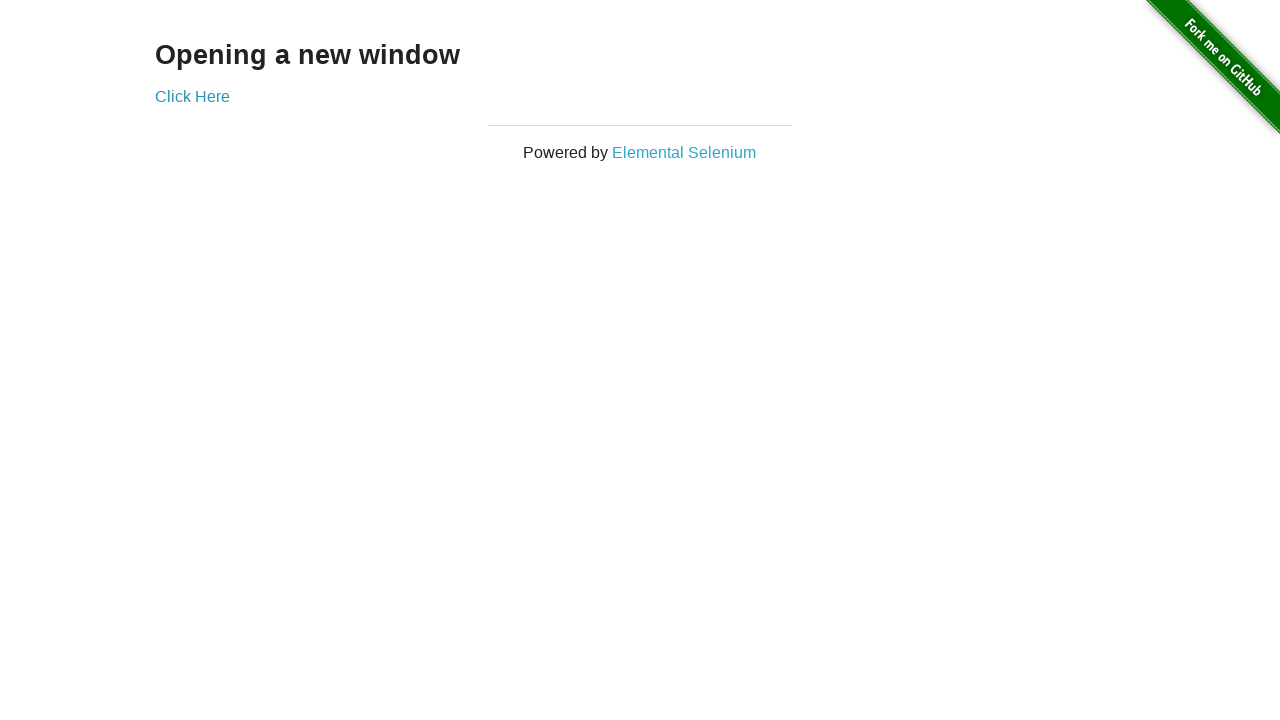

Retrieved new window handle
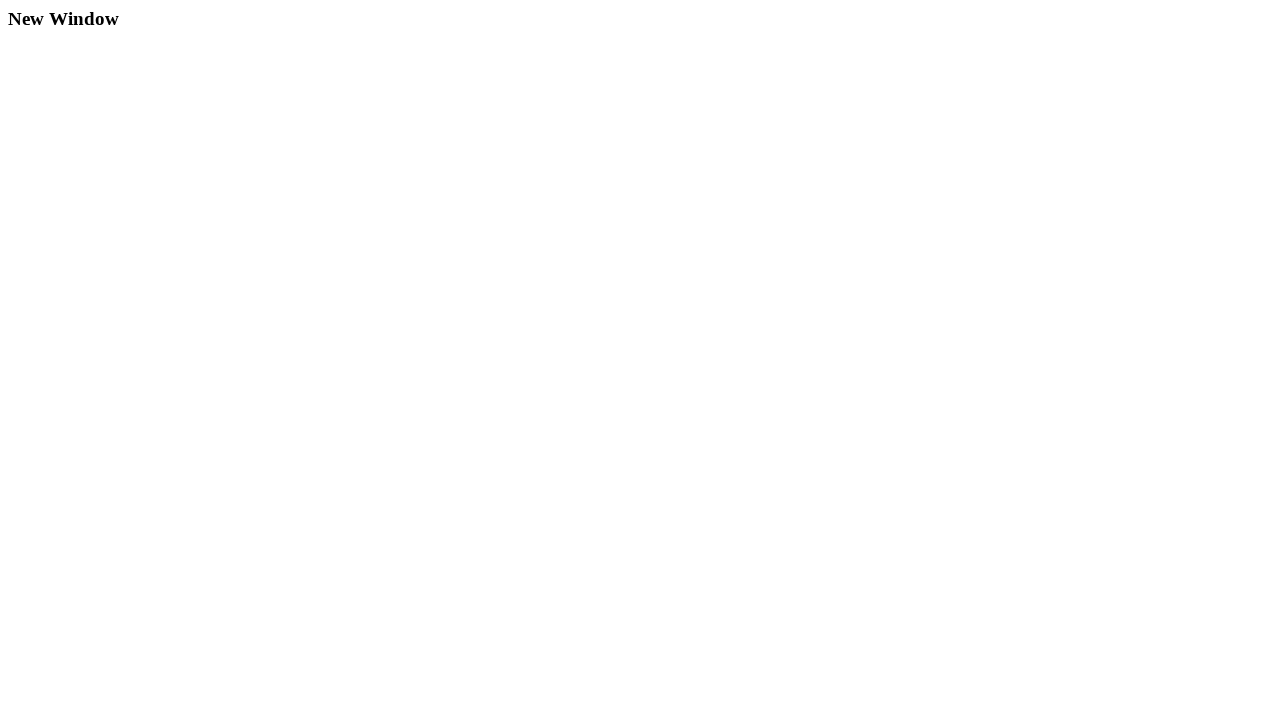

New window page loaded
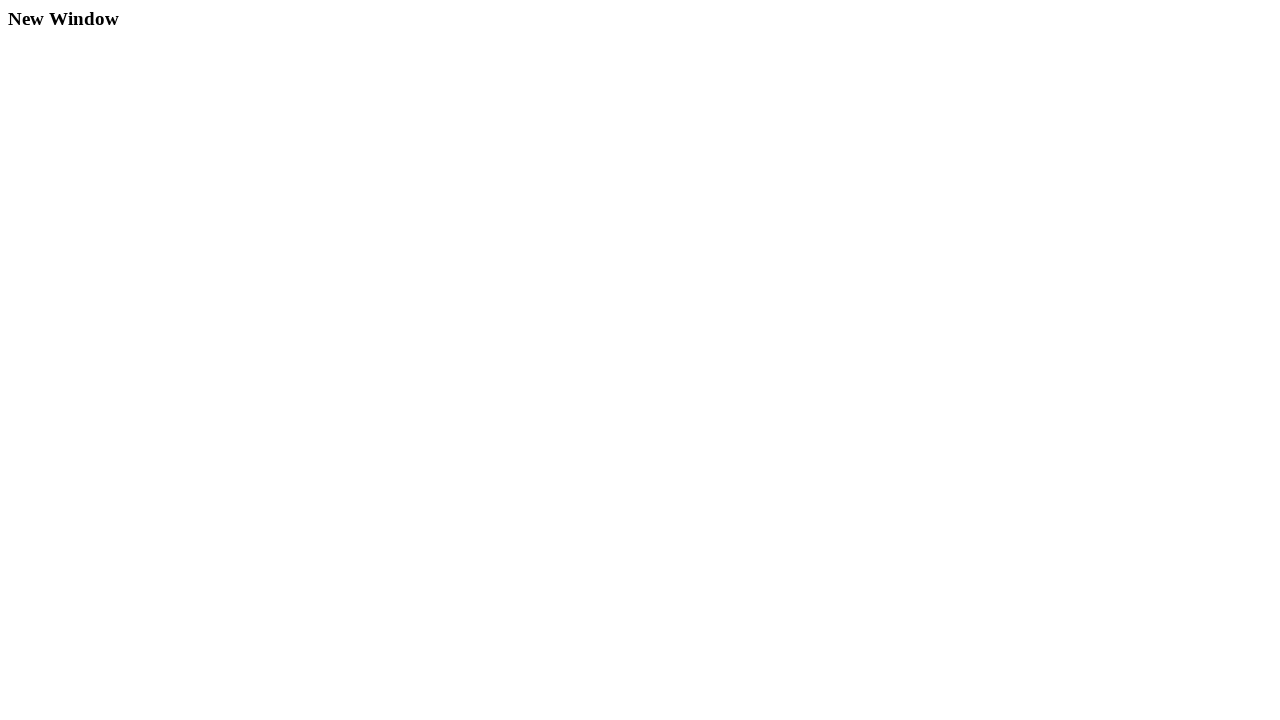

Verified new window displays 'New Window' heading
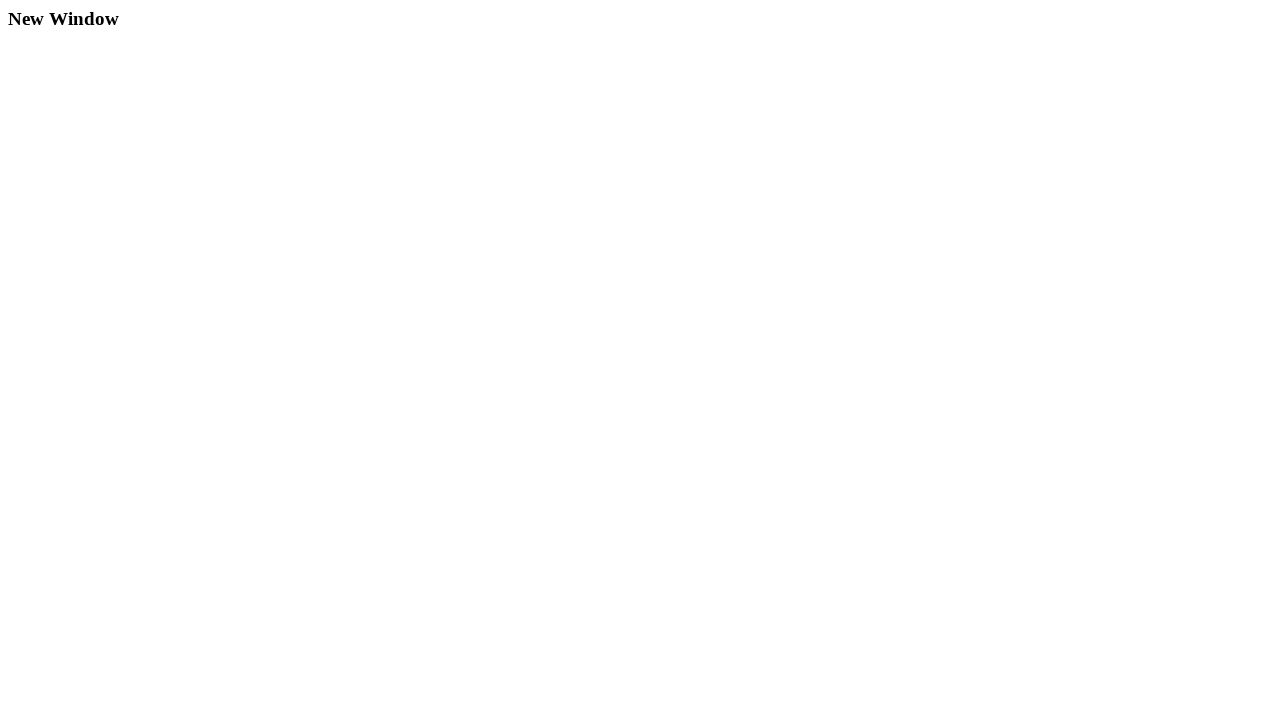

Closed new window
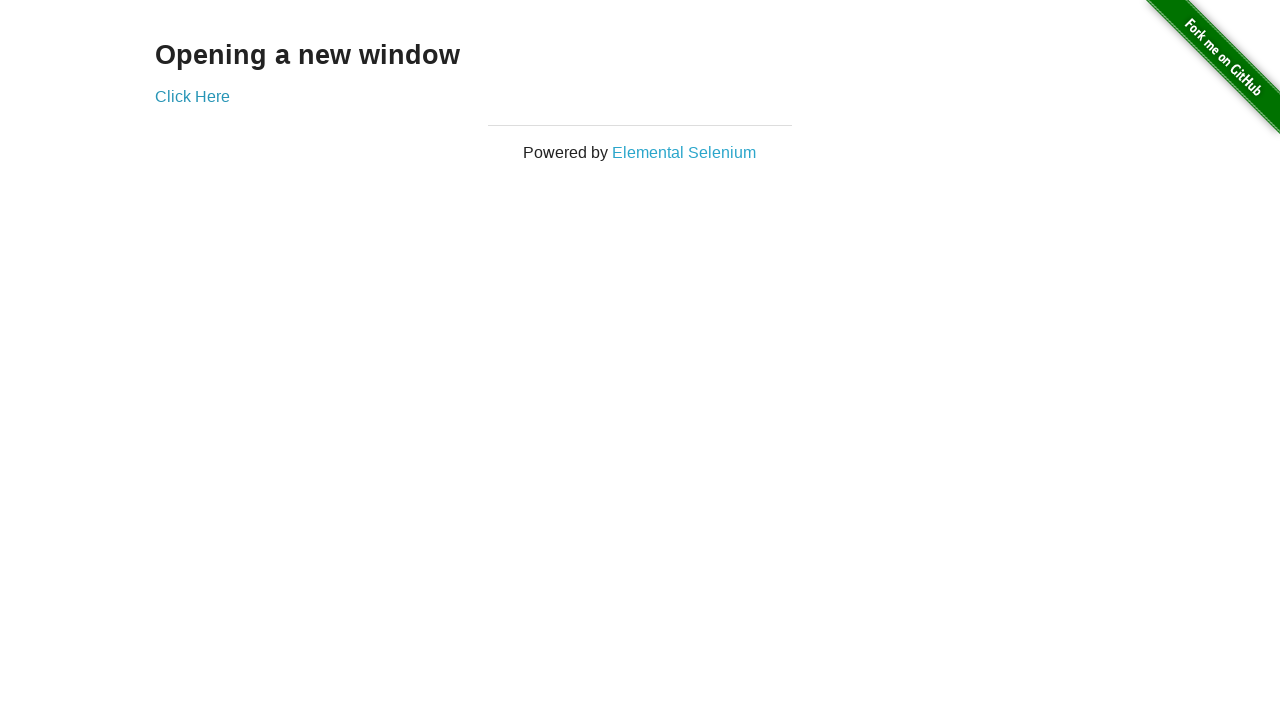

Switched back to original window and verified new window link is present
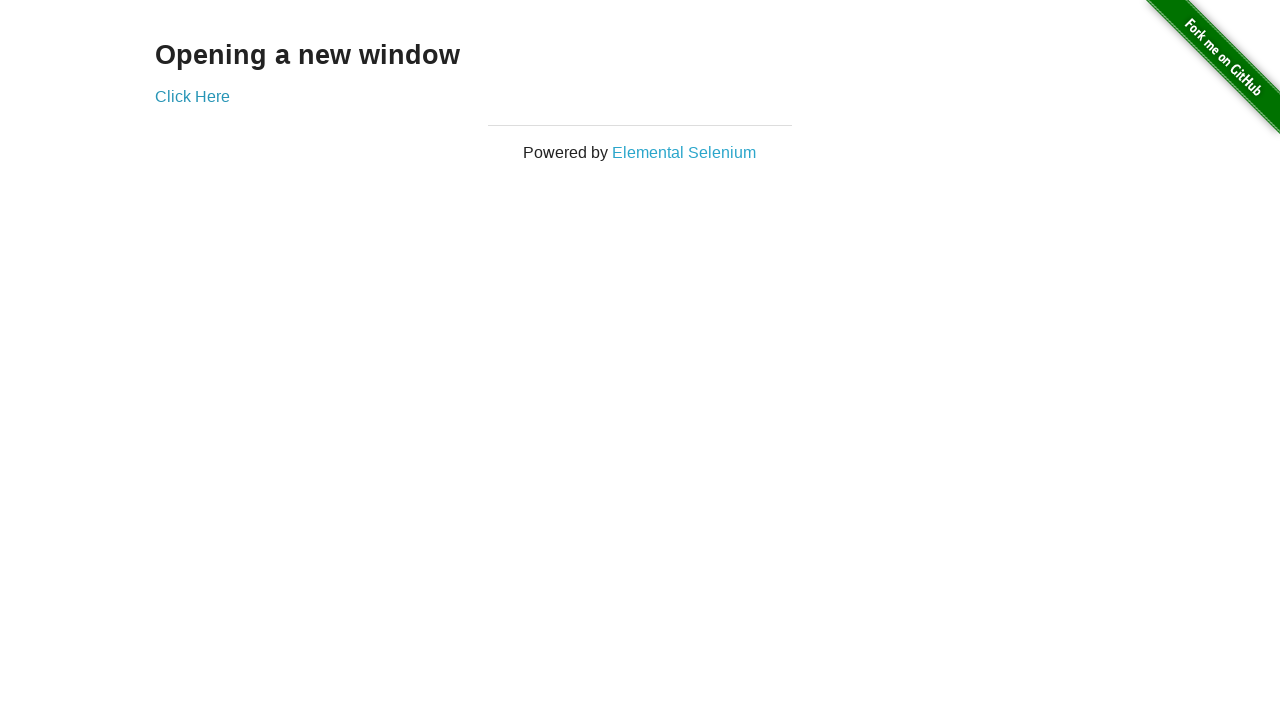

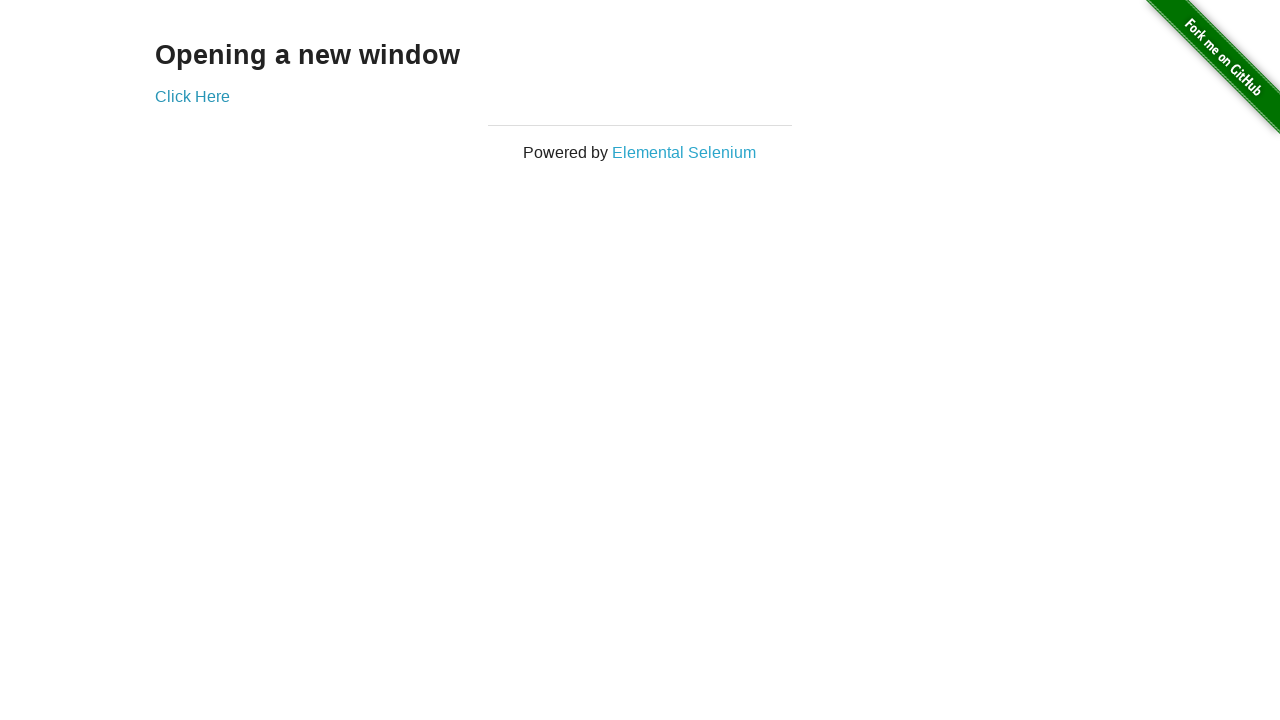